Tests iframe switching functionality by navigating to an iframe page, switching into the iframe context, clearing the existing text in a TinyMCE editor, and typing new text.

Starting URL: https://the-internet.herokuapp.com/iframe

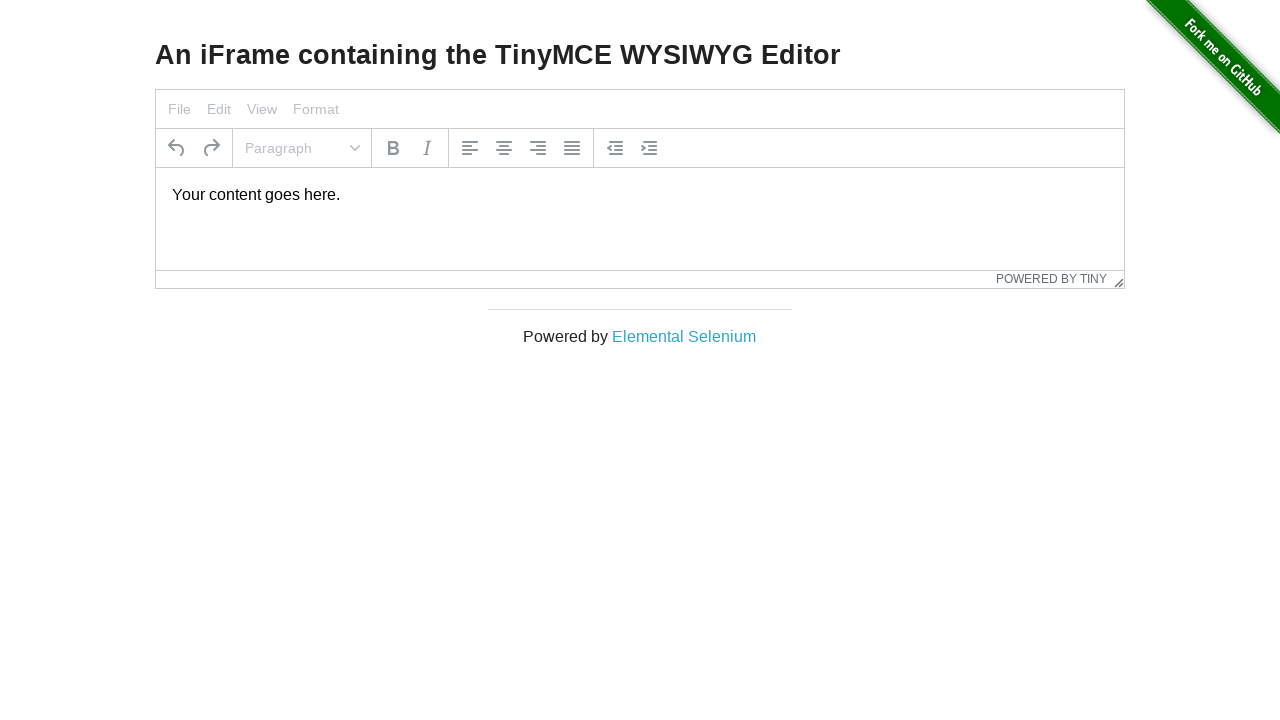

Clicked link to open a popup window
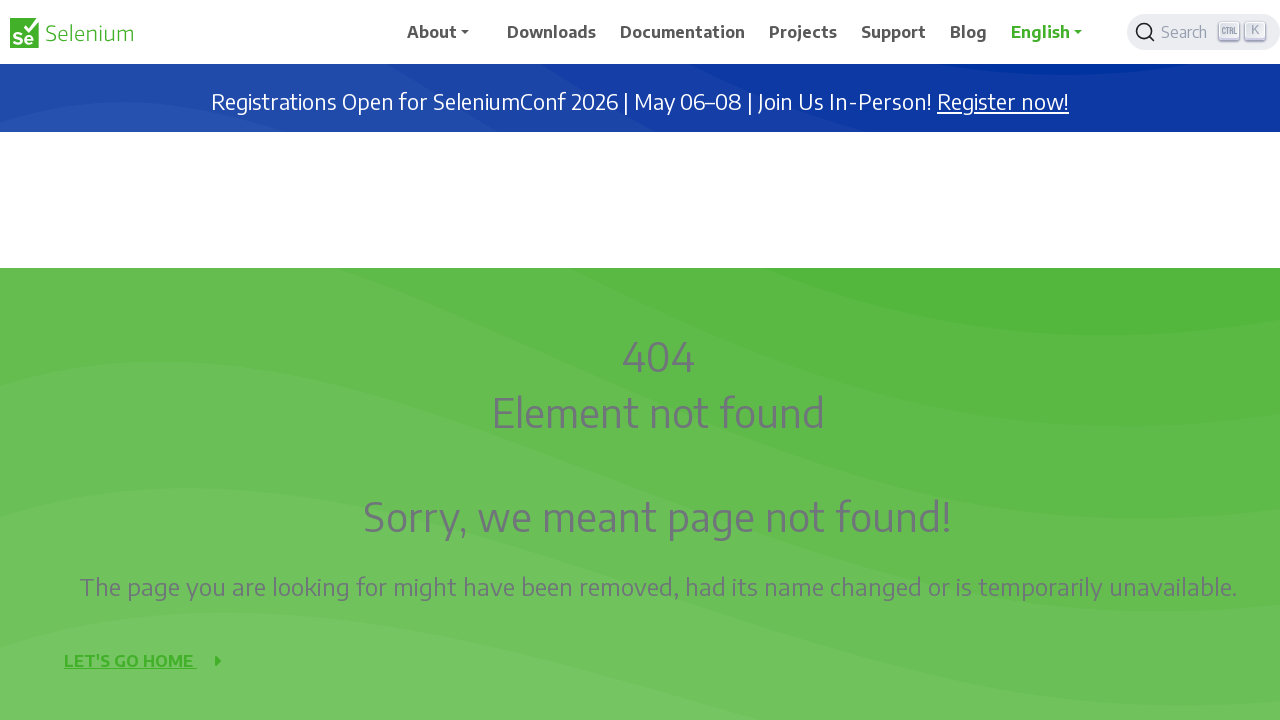

Waited 2 seconds for popup window to open
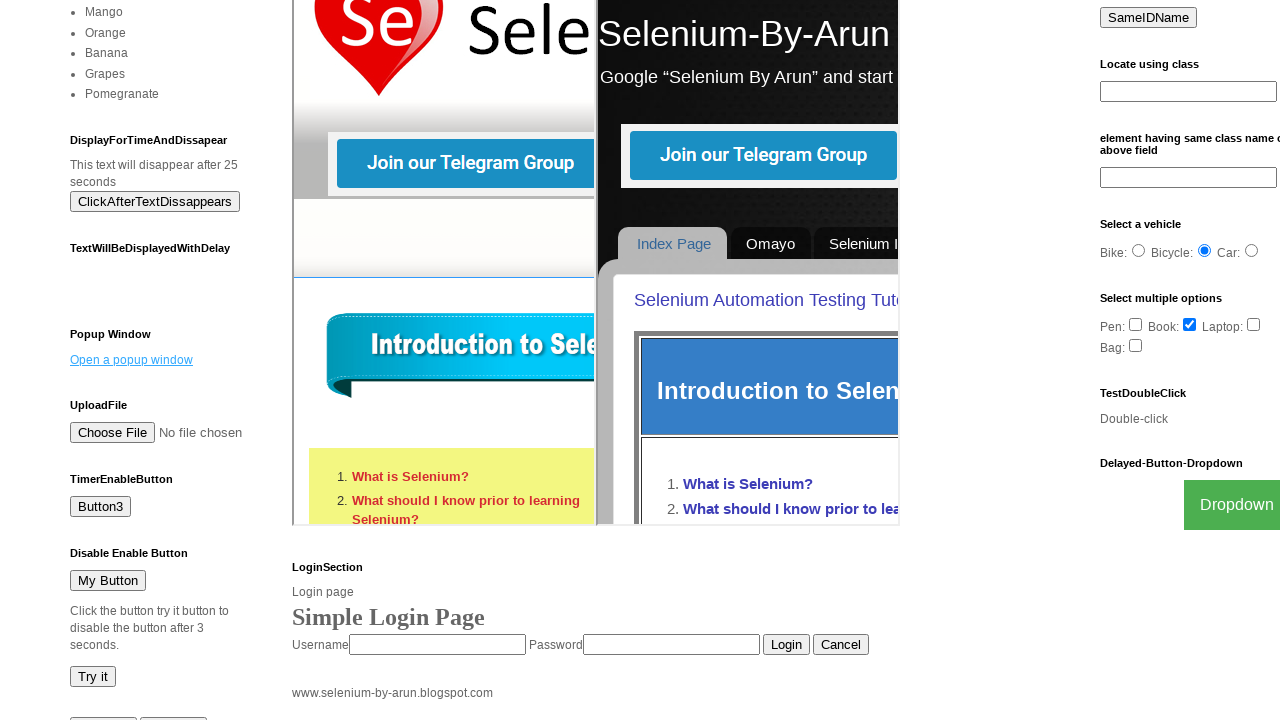

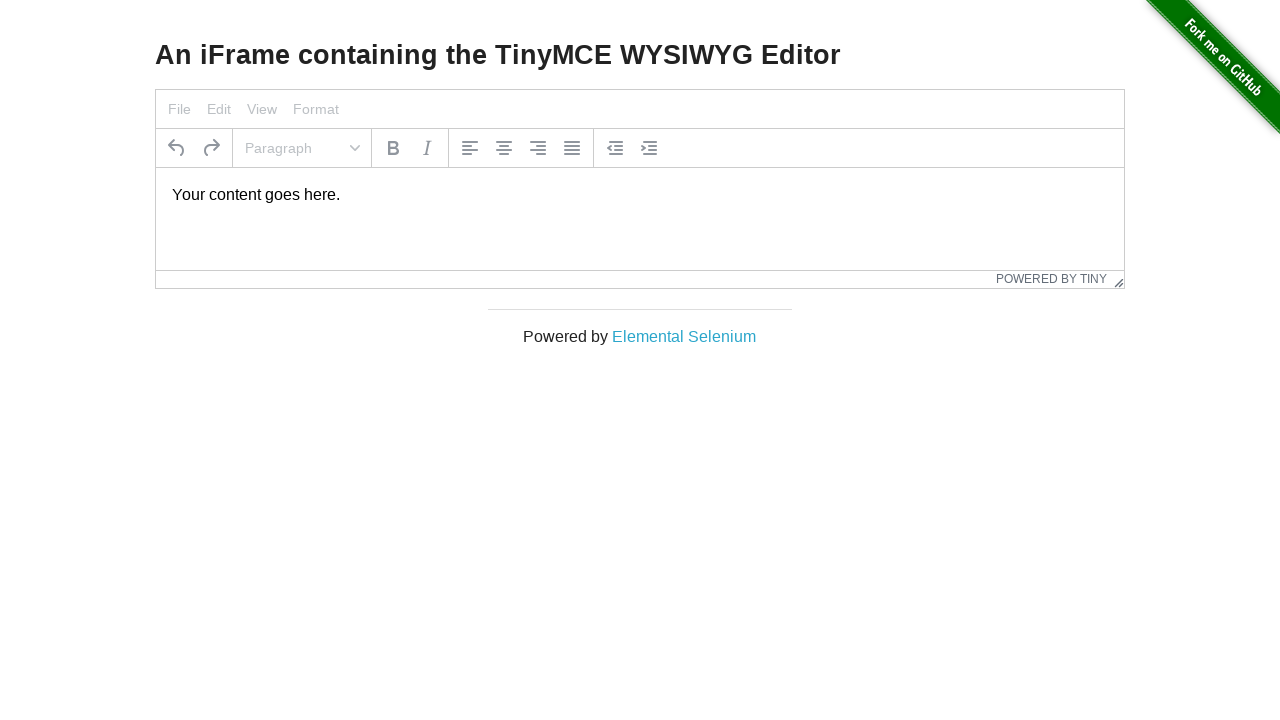